Tests opening a new browser window, navigating to a different page in that window, and verifying that two window handles exist.

Starting URL: https://the-internet.herokuapp.com/windows

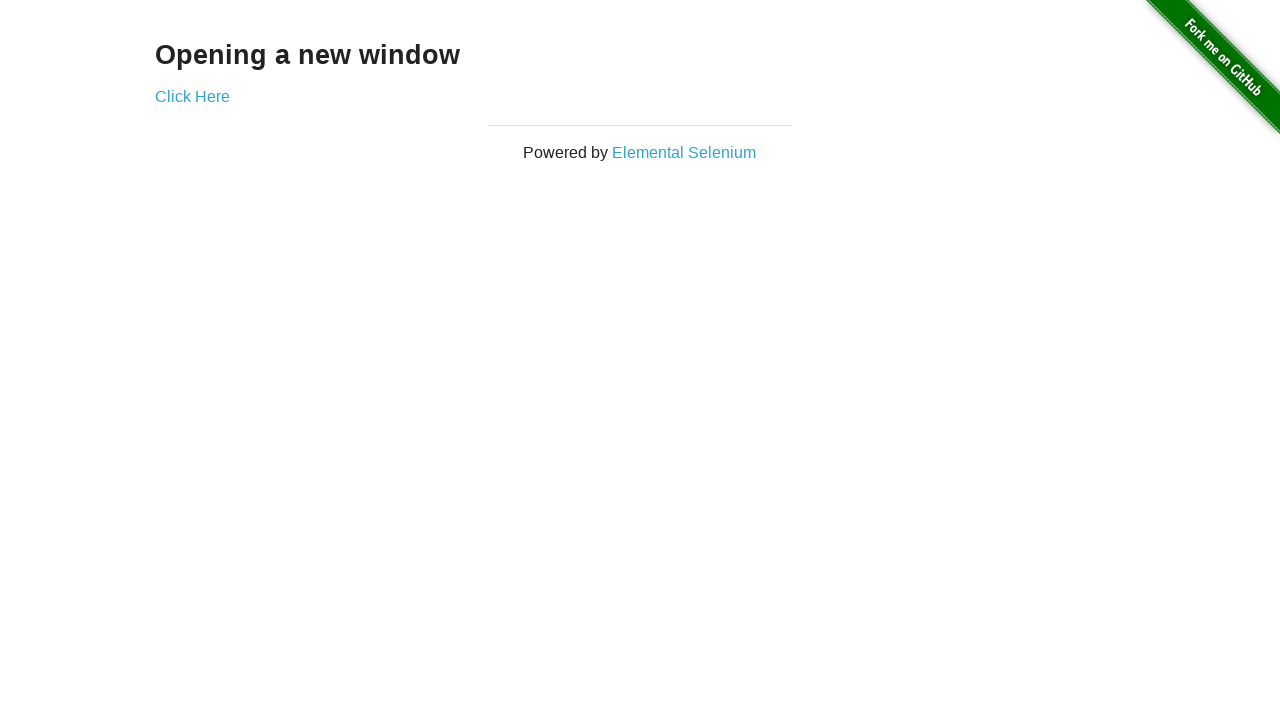

Opened a new browser window
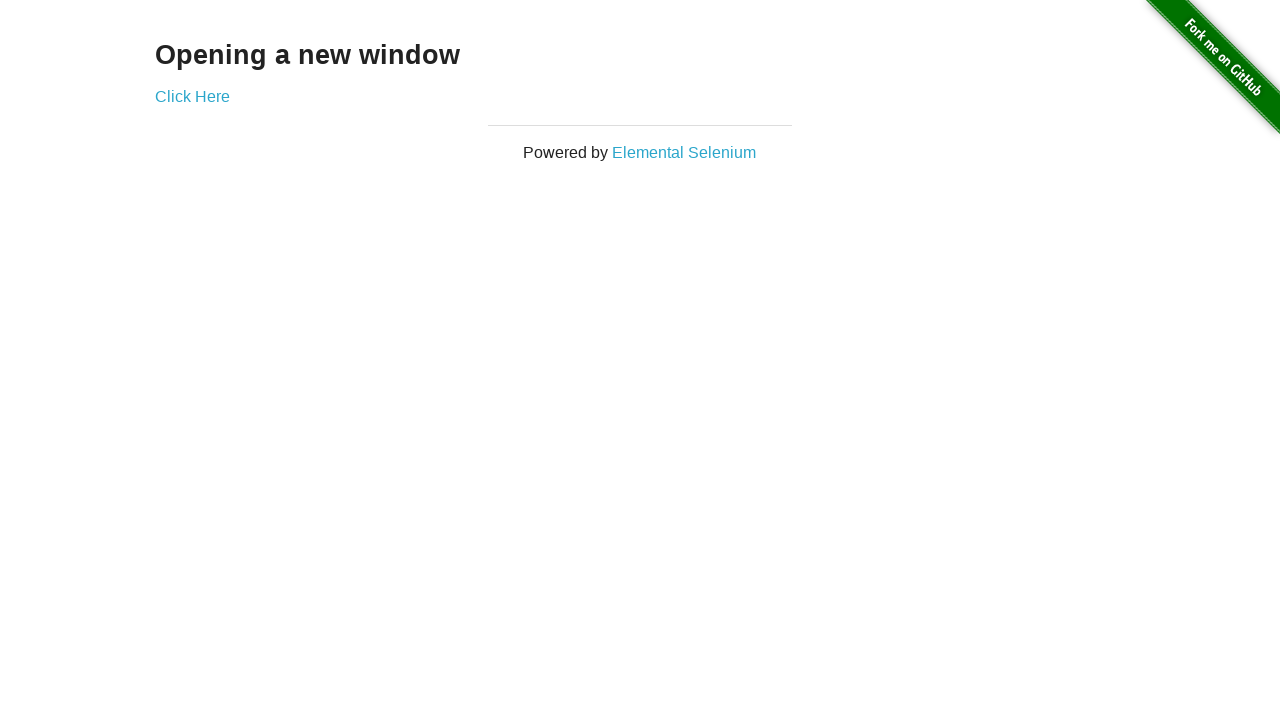

Navigated new window to https://the-internet.herokuapp.com/typos
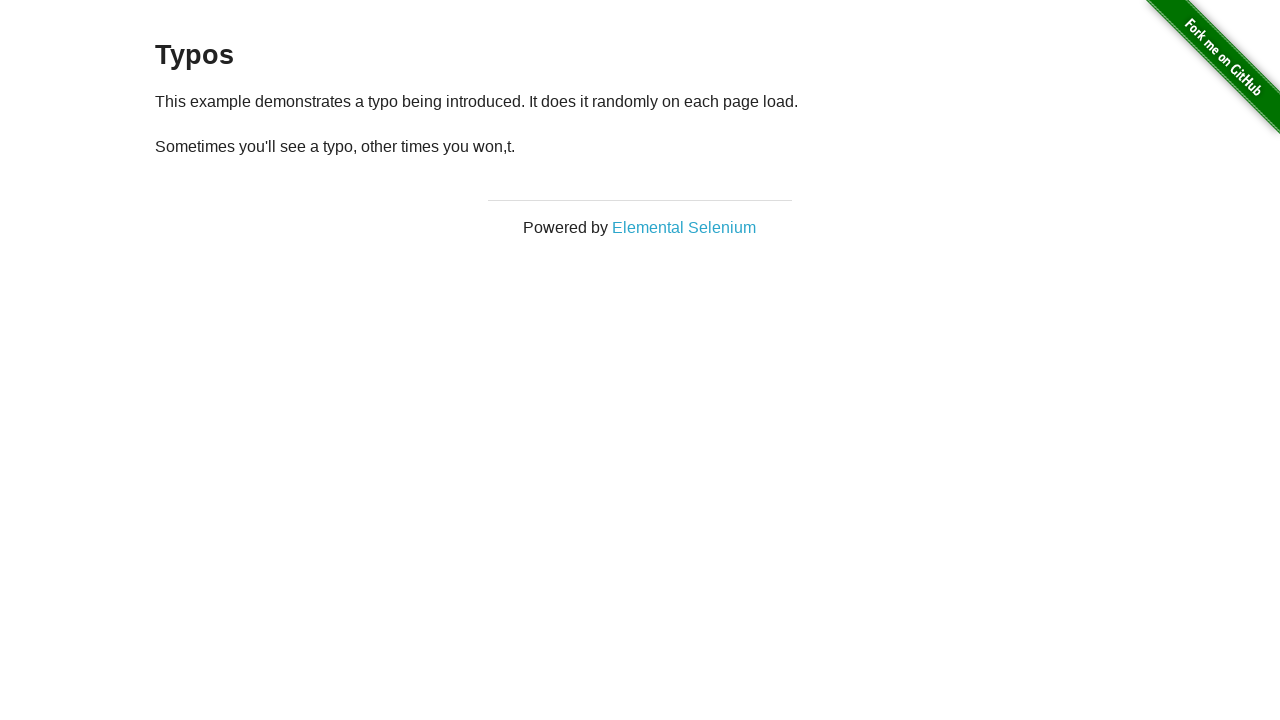

Verified that 2 window handles exist
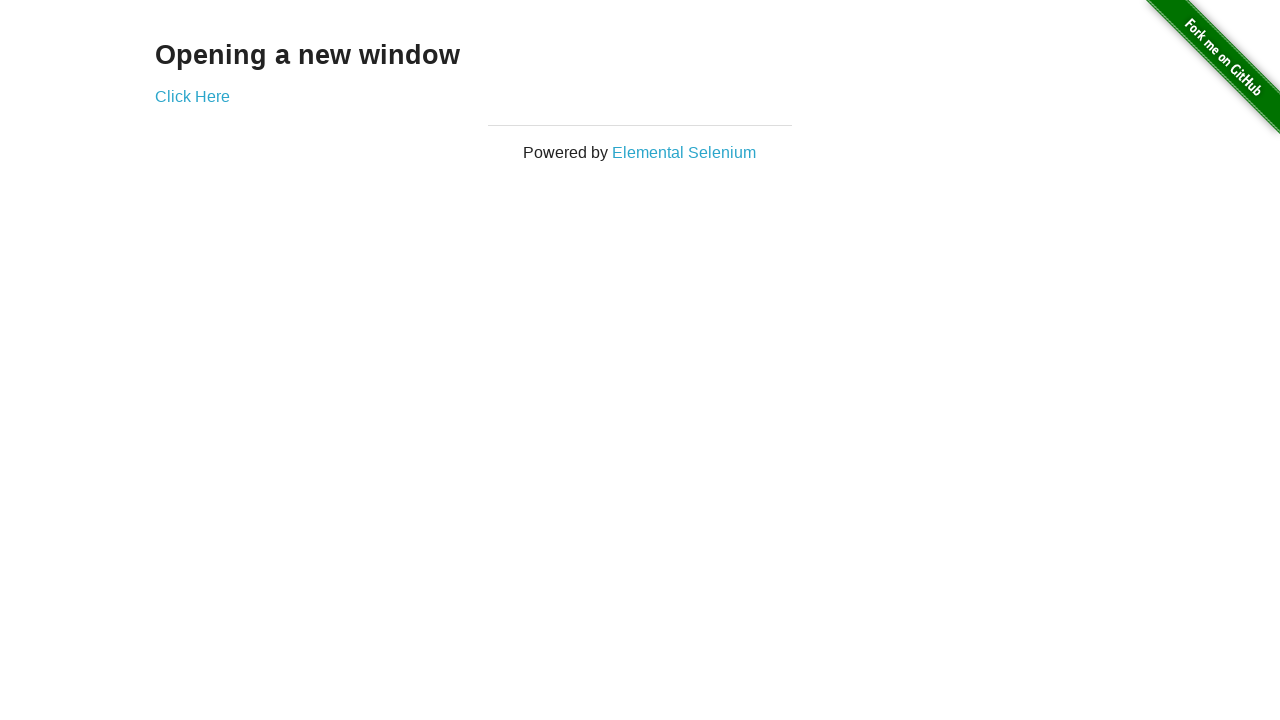

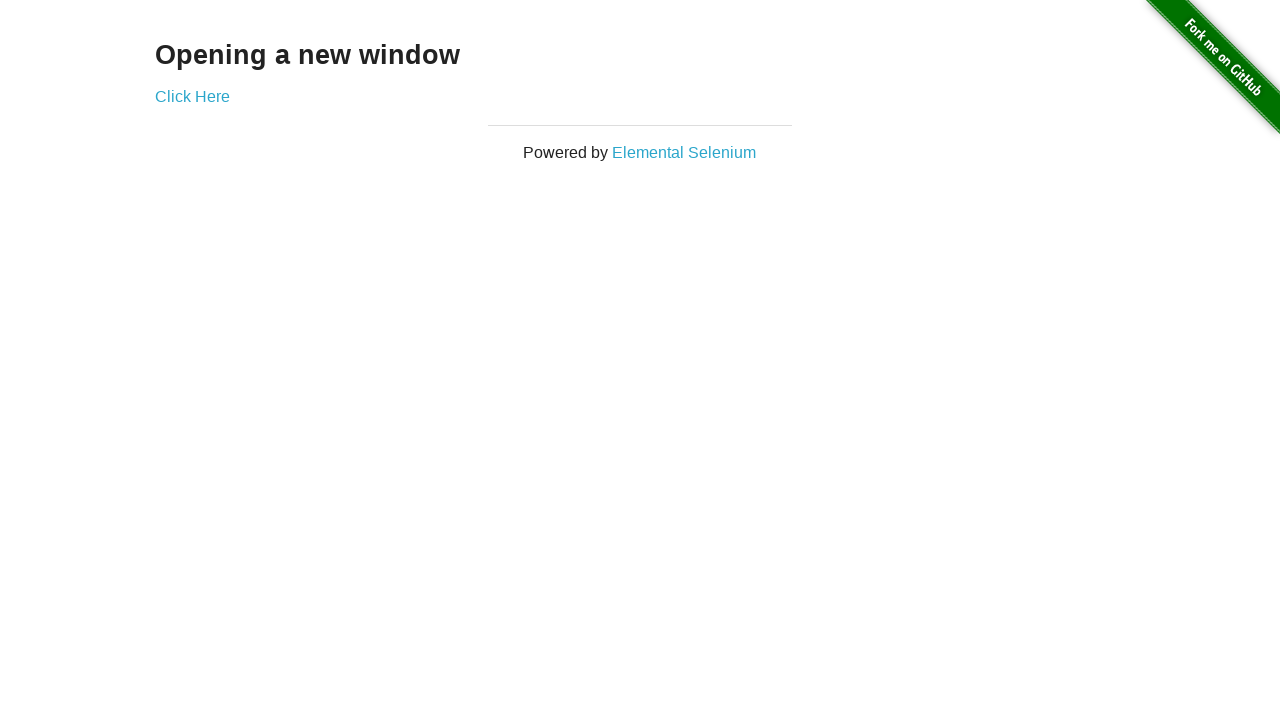